Tests the selectable default functionality by clicking on the first selectable item and verifying its text content

Starting URL: http://demo.automationtesting.in/Selectable.html

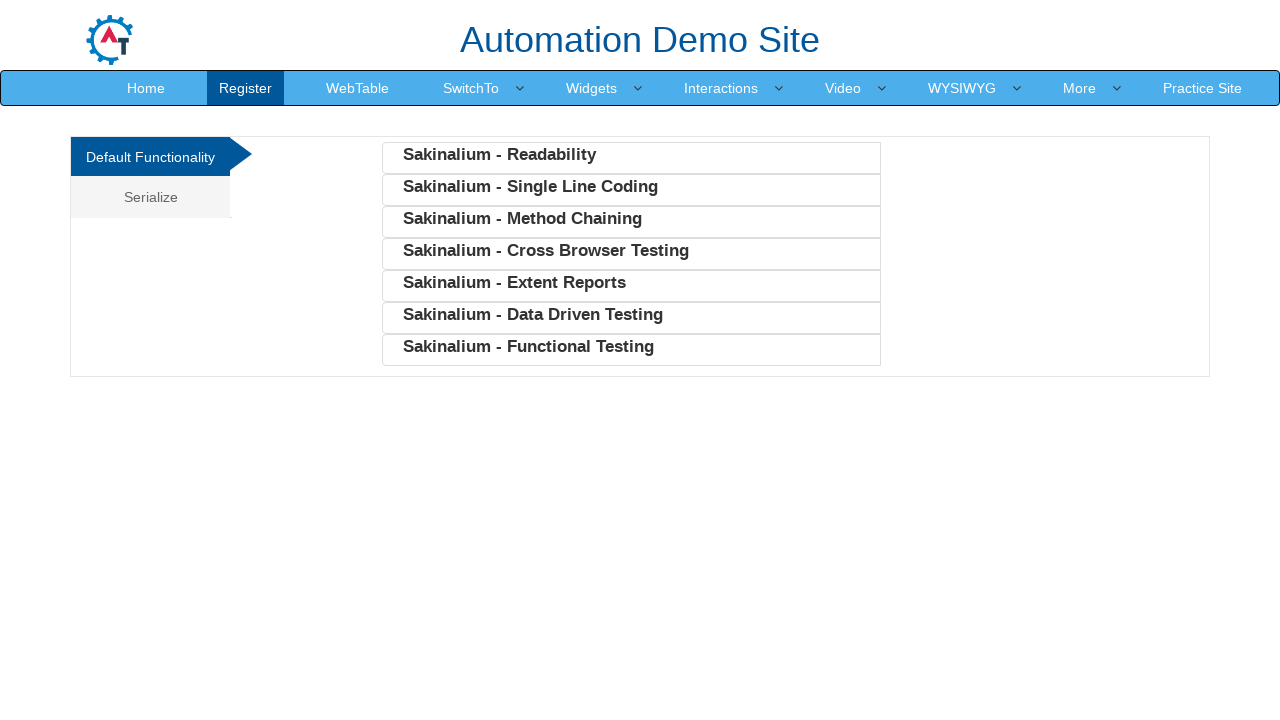

Clicked on the first selectable item at (499, 154) on //*[@id="Default"]/ul/li[1]/b
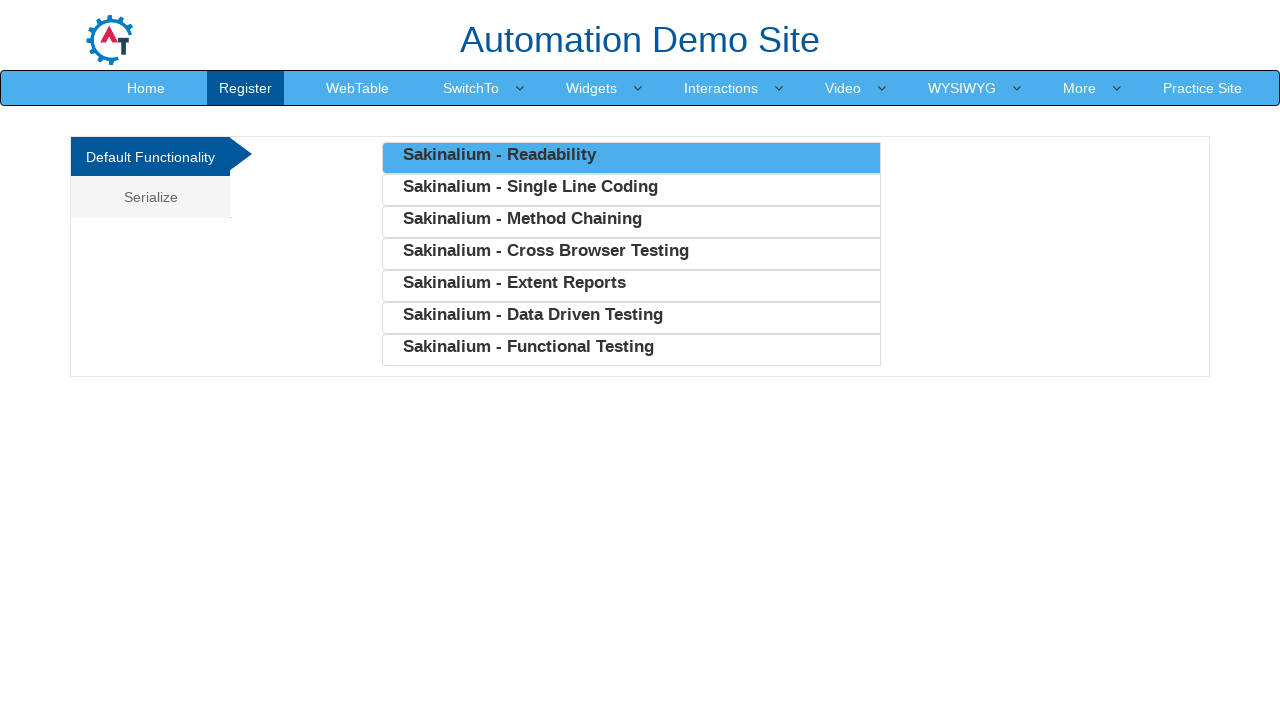

Retrieved text content of the first selectable item
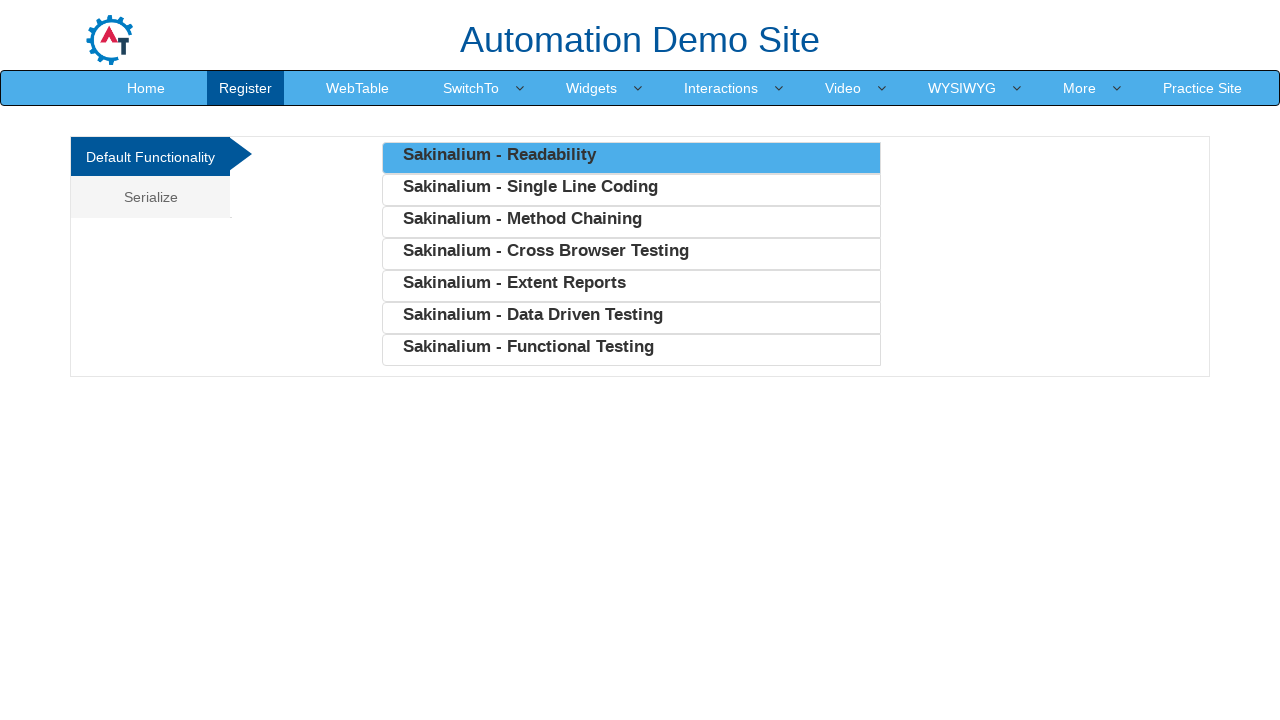

Verified text content matches expected value 'Sakinalium - Readability'
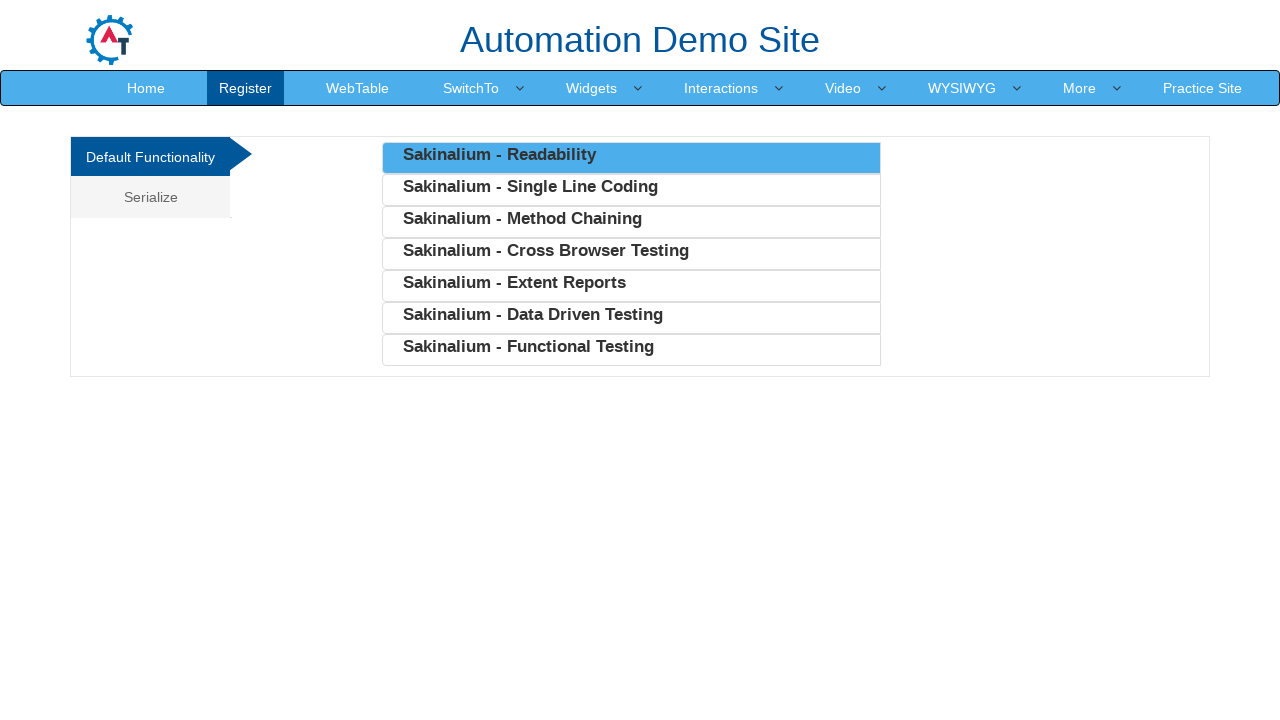

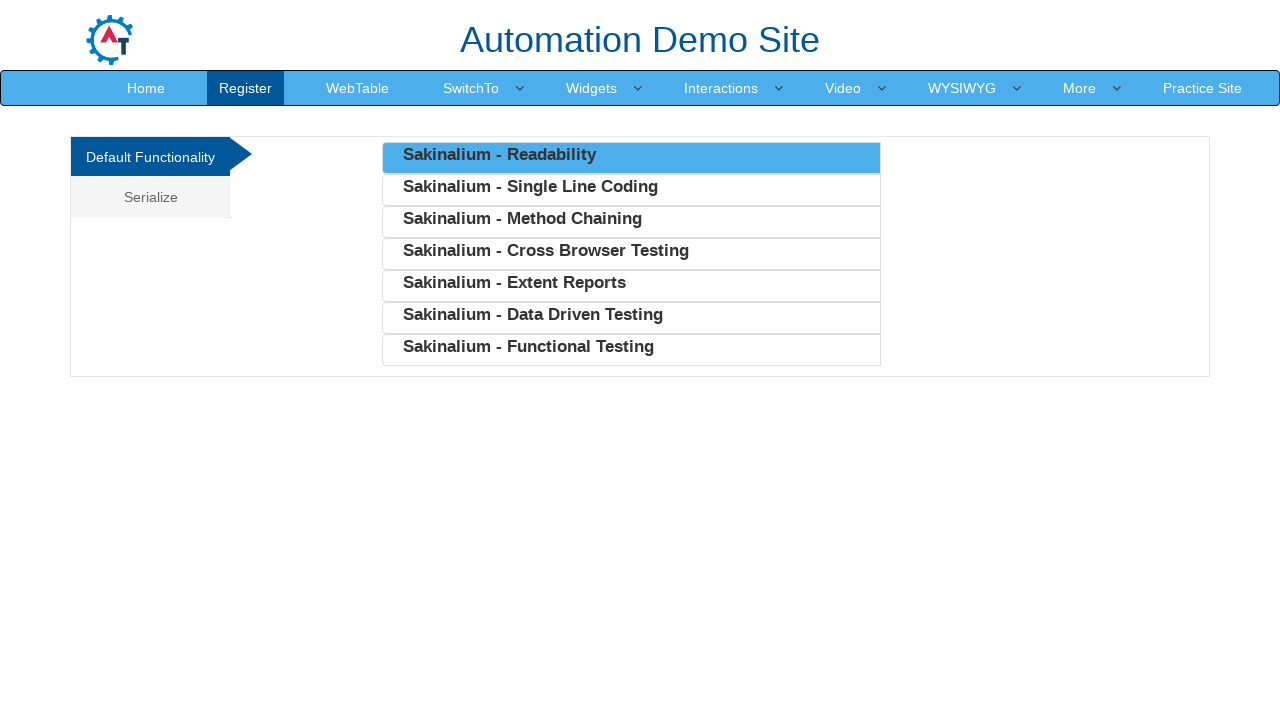